Tests ABN lookup search functionality by navigating to the Australian Business Register and searching for "Automic" in the lookup field

Starting URL: https://abr.business.gov.au/

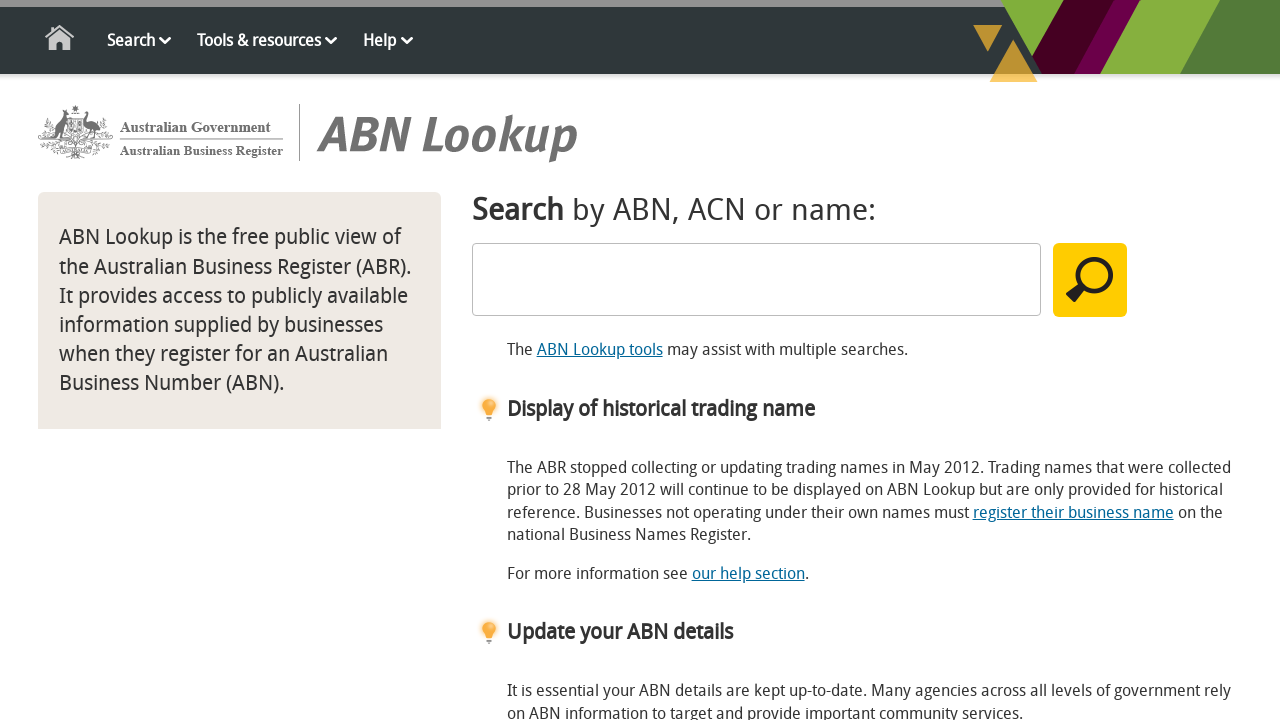

Filled ABN lookup search field with 'Automic' on input[type='text']
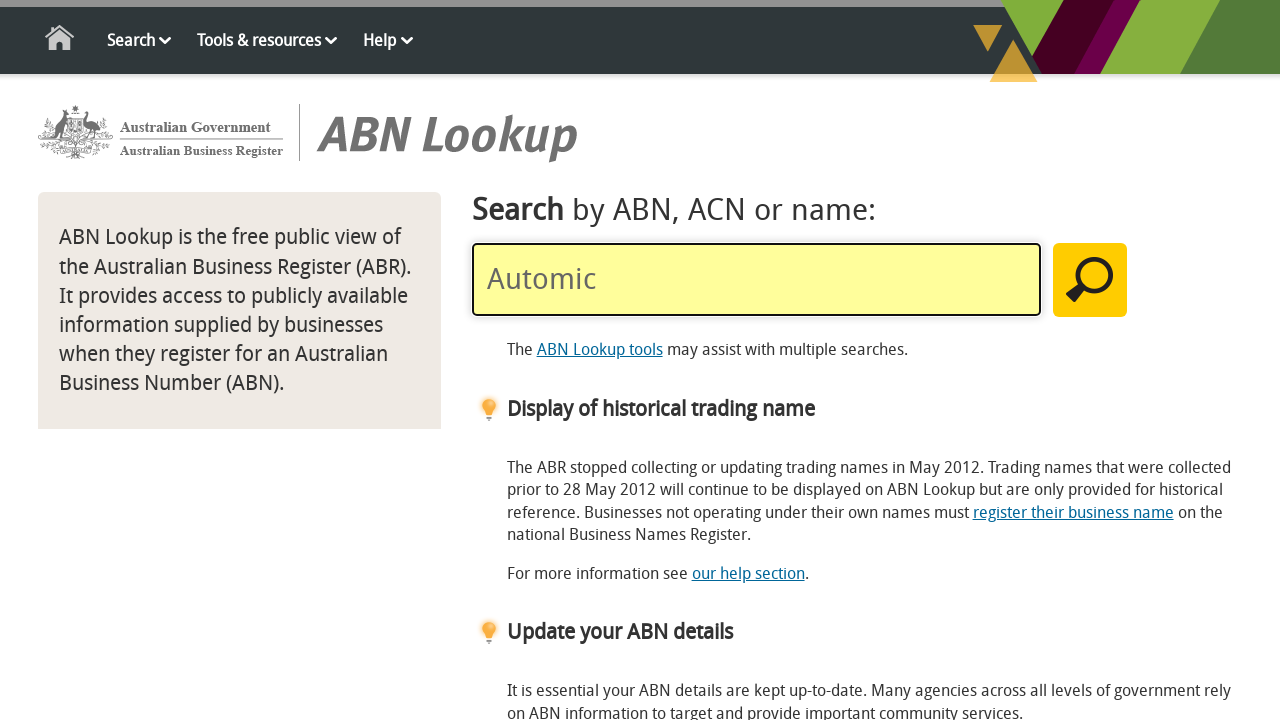

Pressed Enter to submit ABN search
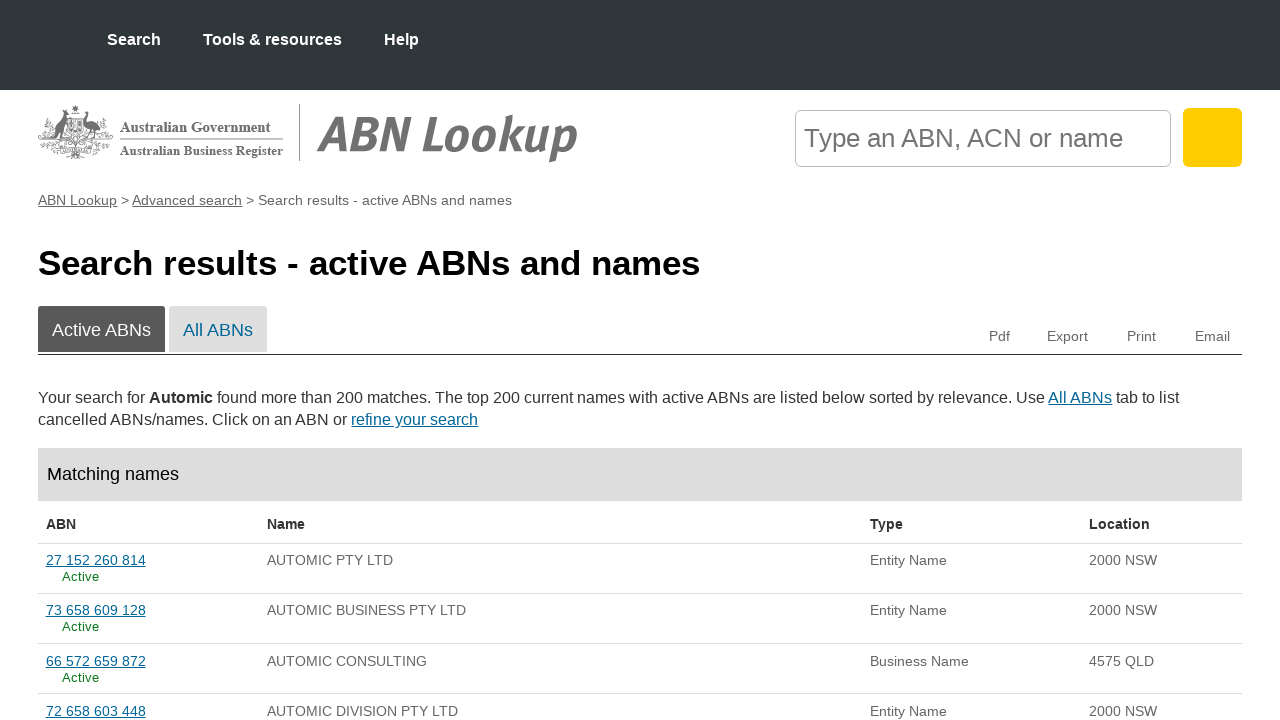

Search results loaded successfully
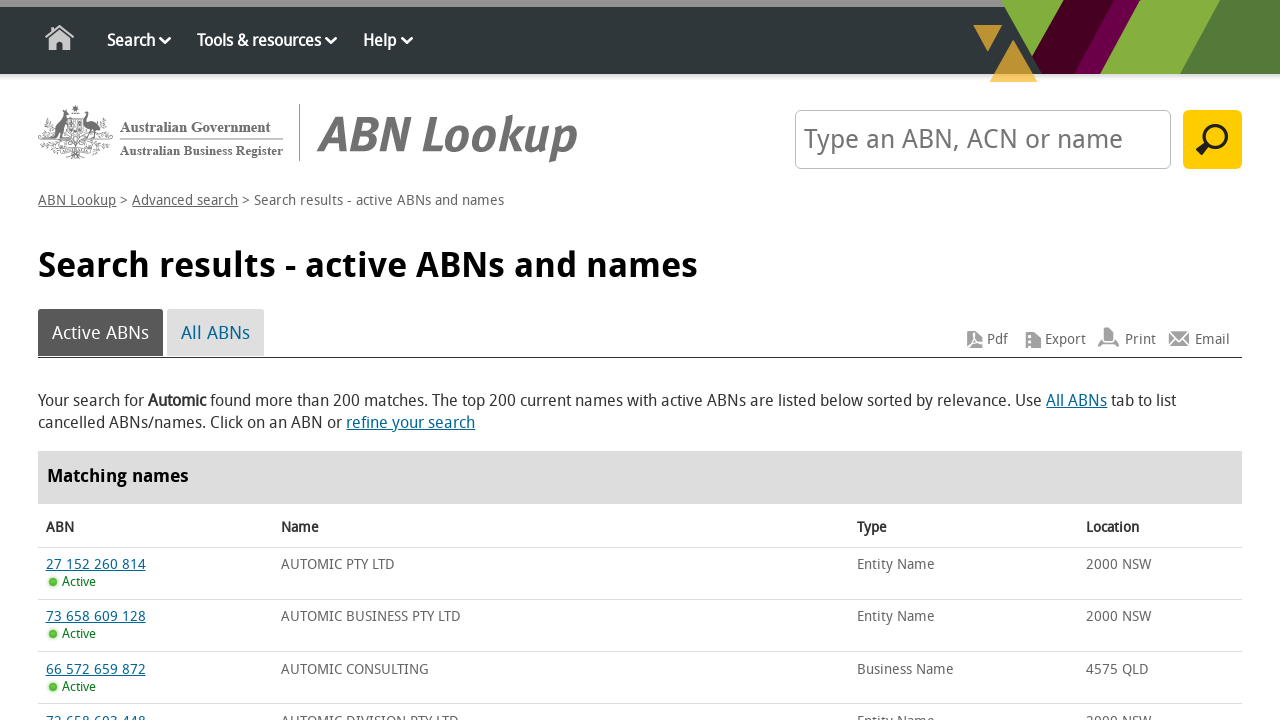

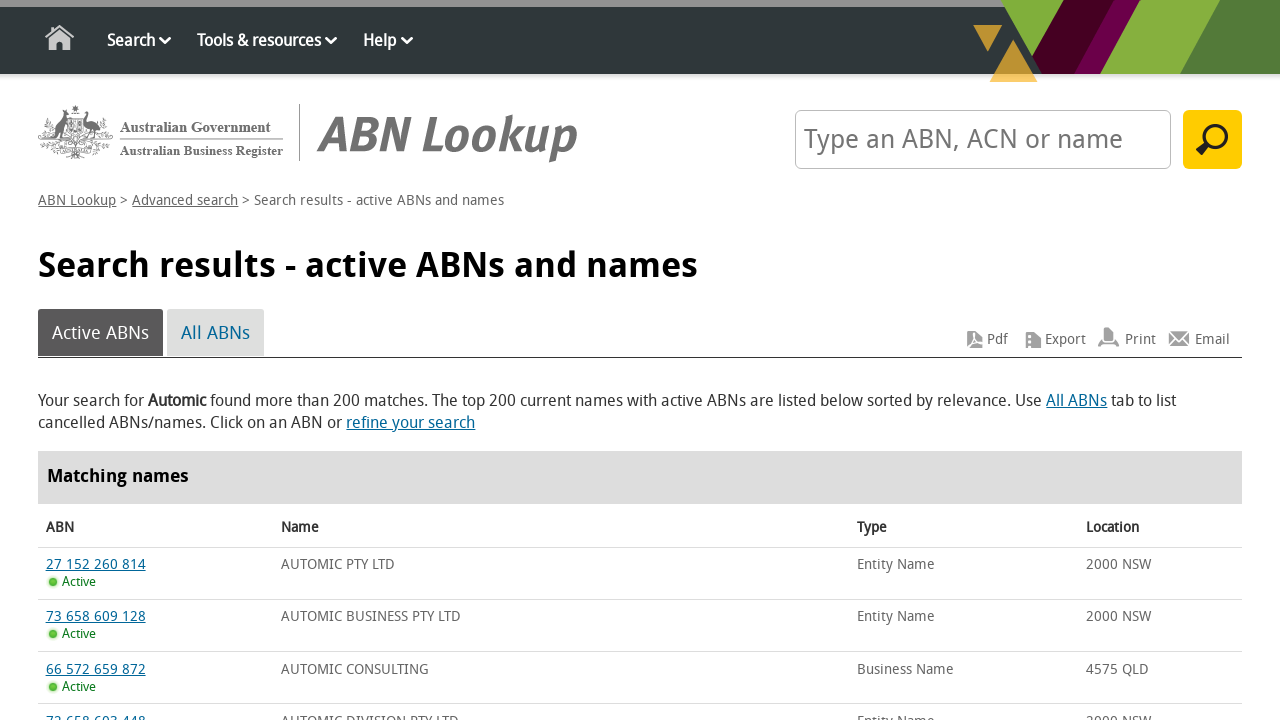